Navigates to the Range Rover website and verifies that elements with specific CTA-related CSS classes are present

Starting URL: https://www.rangerover.com/de-de/range-rover/index.html

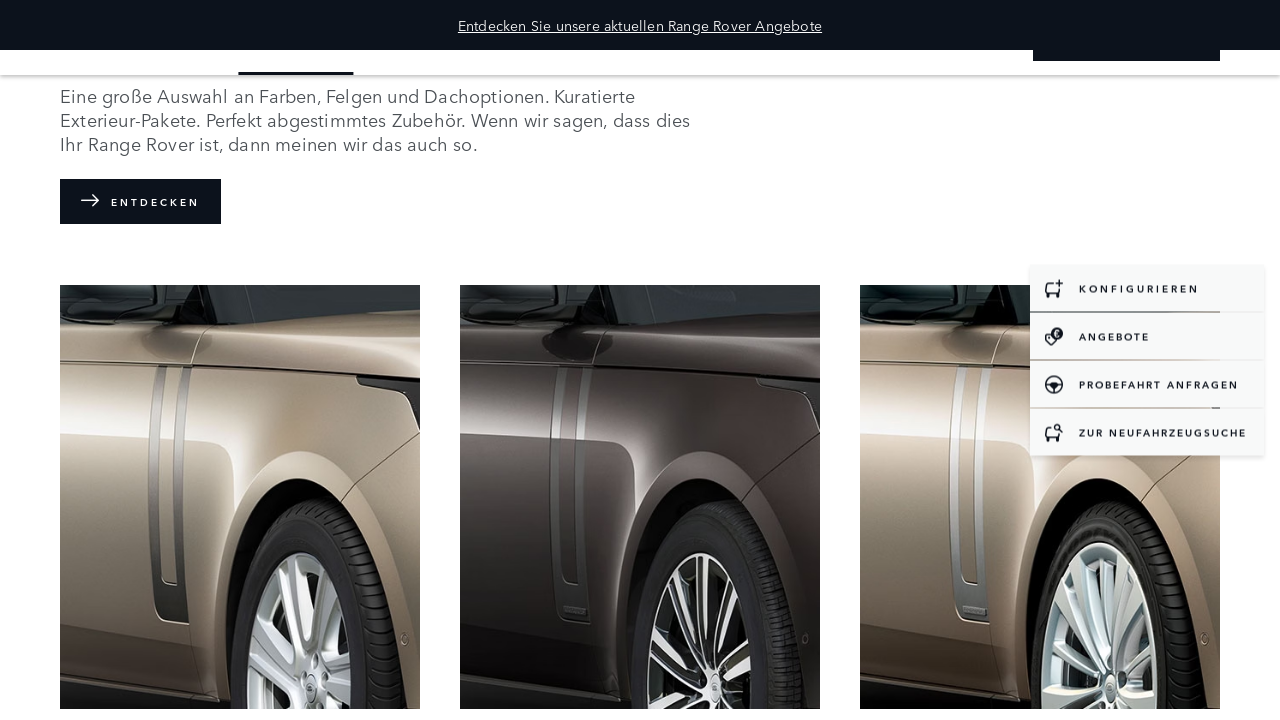

Navigated to Range Rover website
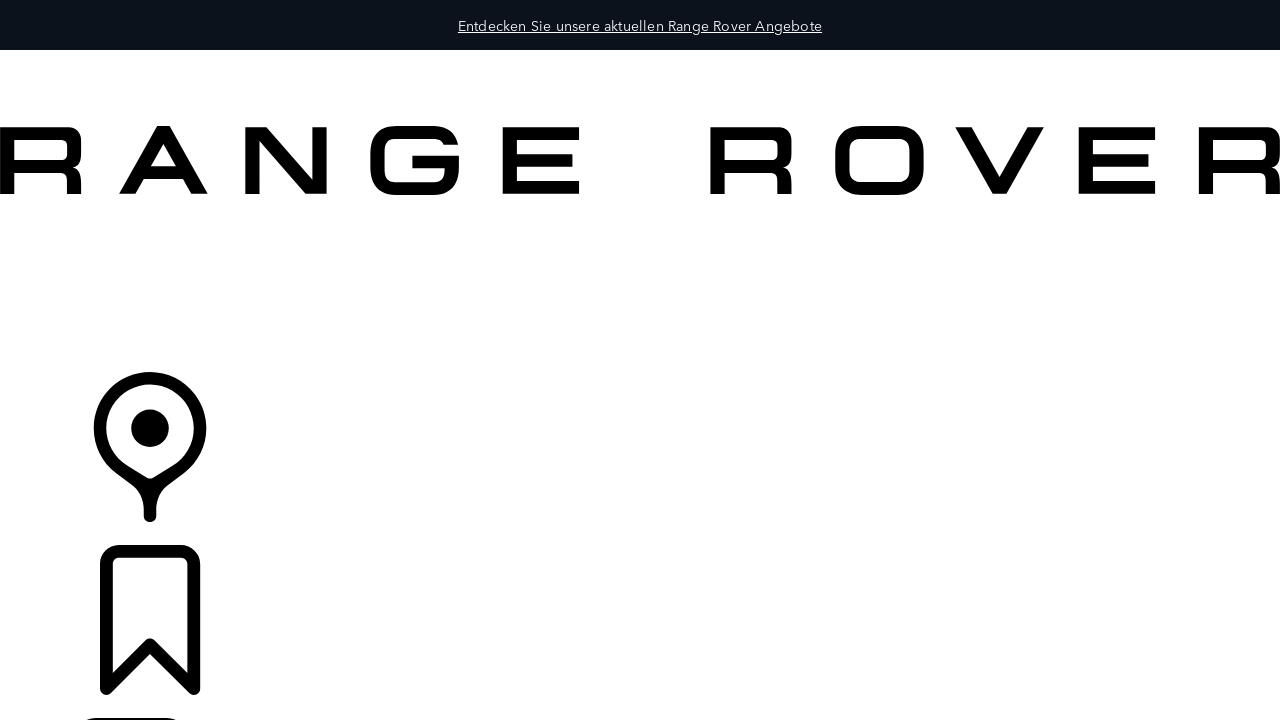

Page body element loaded
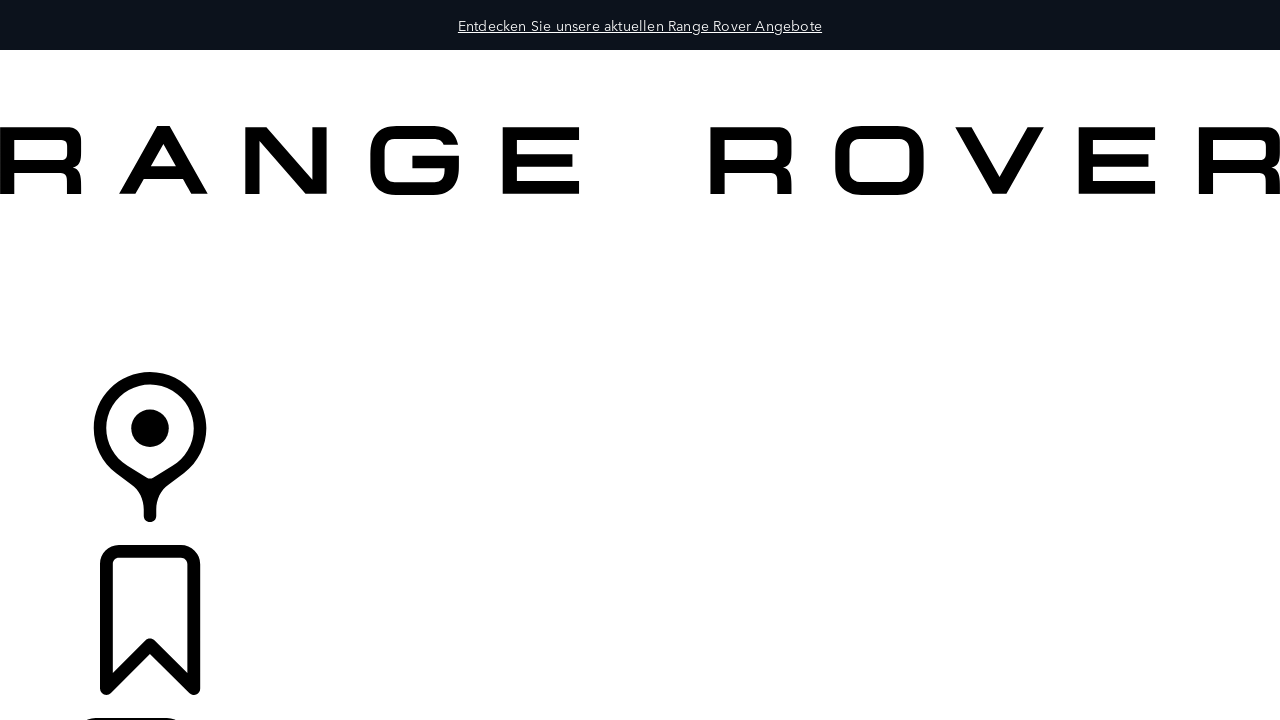

Queried elements matching selector '[class*='primary-link']' - found 19 element(s)
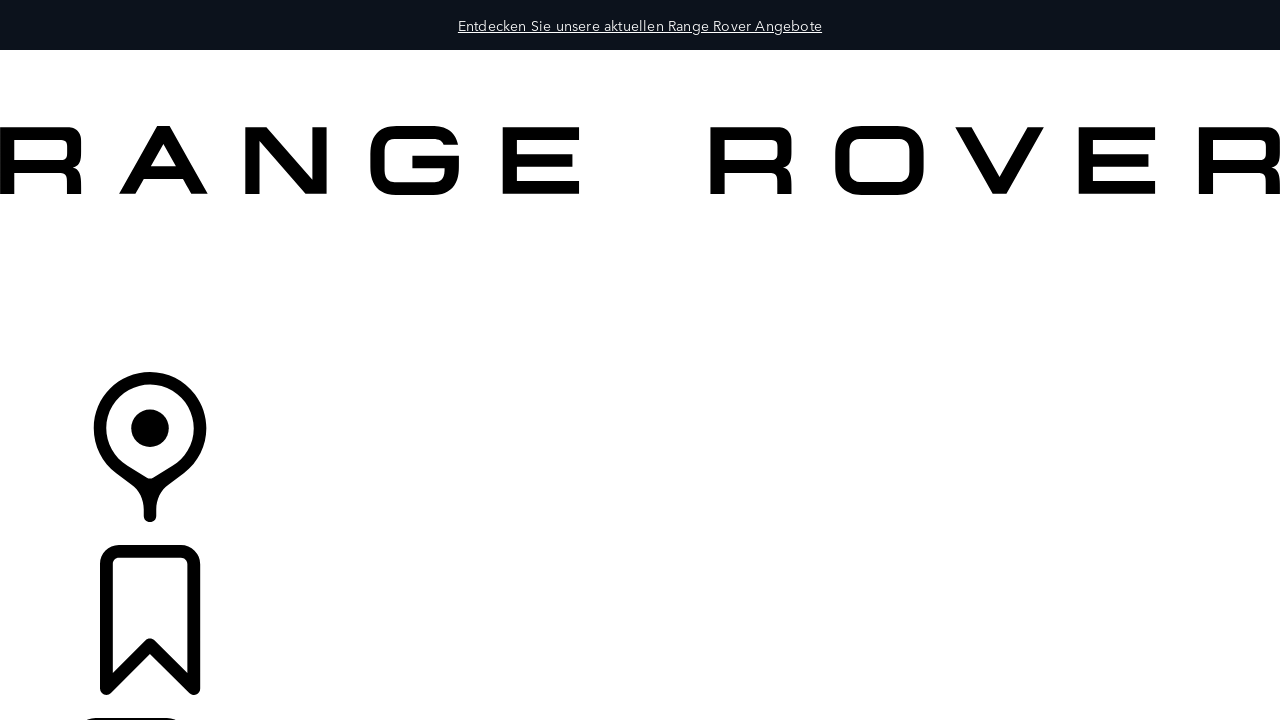

Queried elements matching selector '[class*='cta-content']' - found 27 element(s)
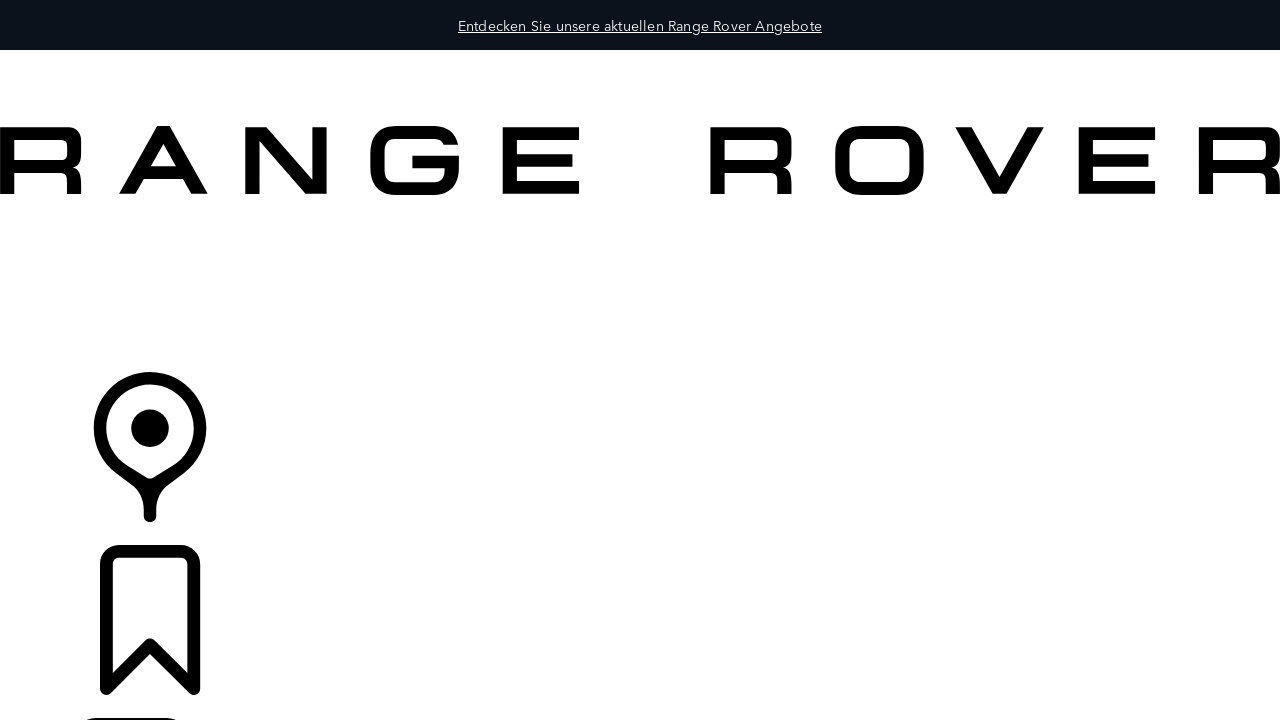

Queried elements matching selector '[class*='secondary-link']' - found 6 element(s)
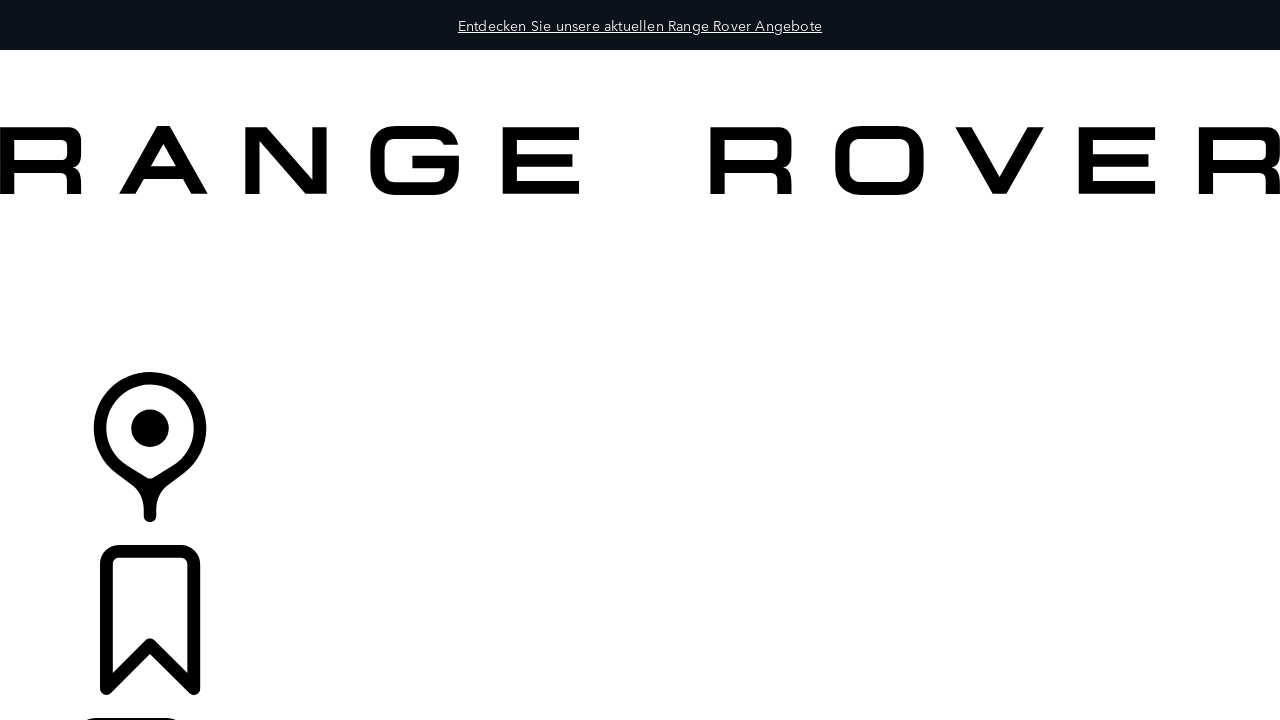

Queried elements matching selector '[class*='cta']' - found 43 element(s)
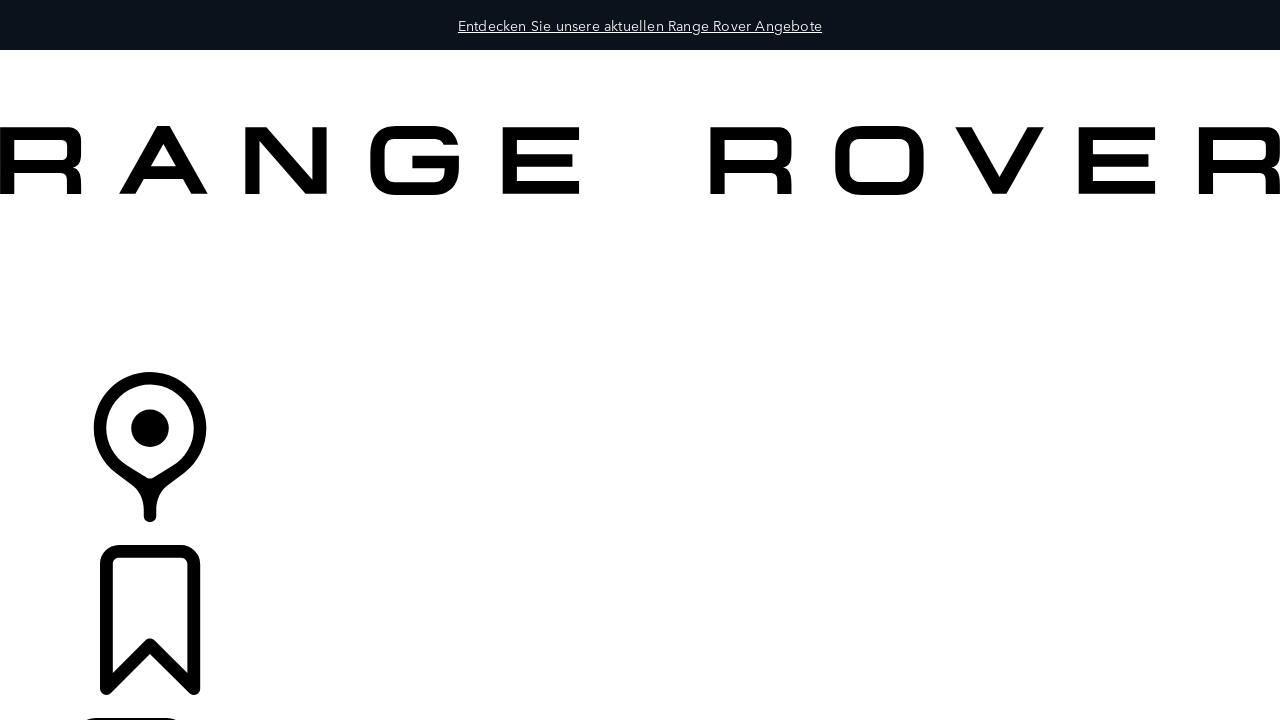

Assertion passed: 95 CTA-related elements found on the page
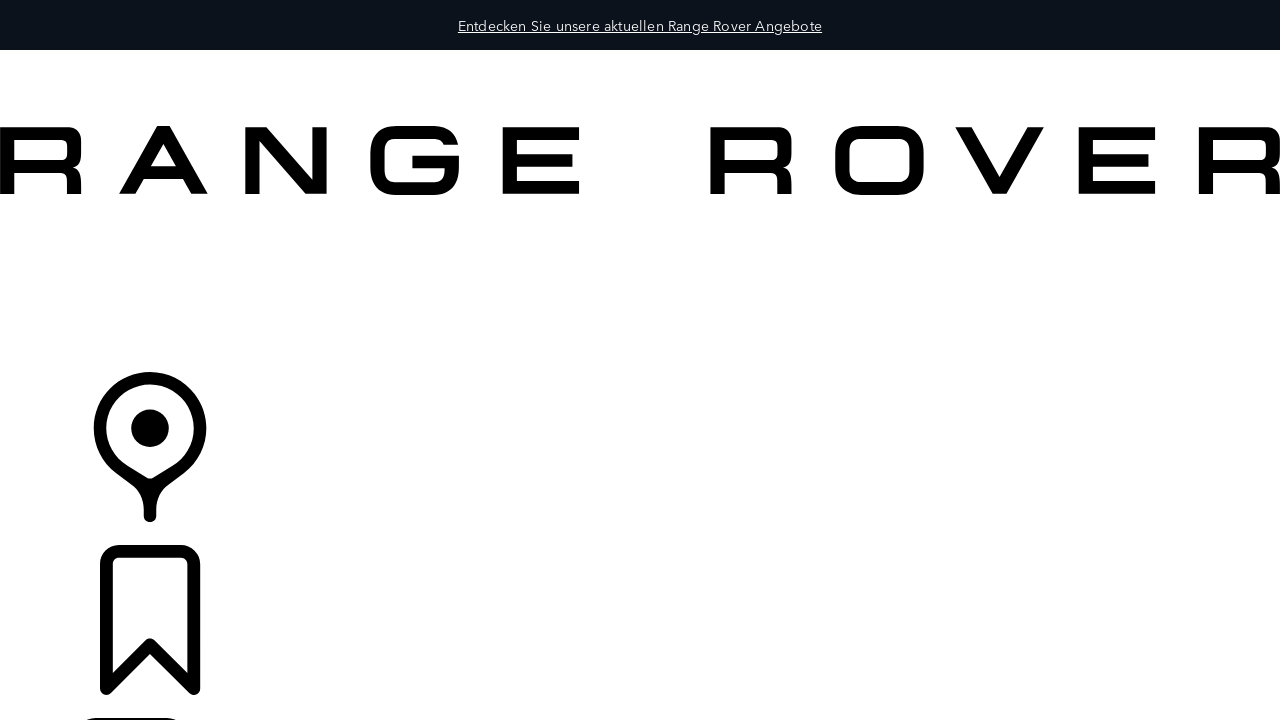

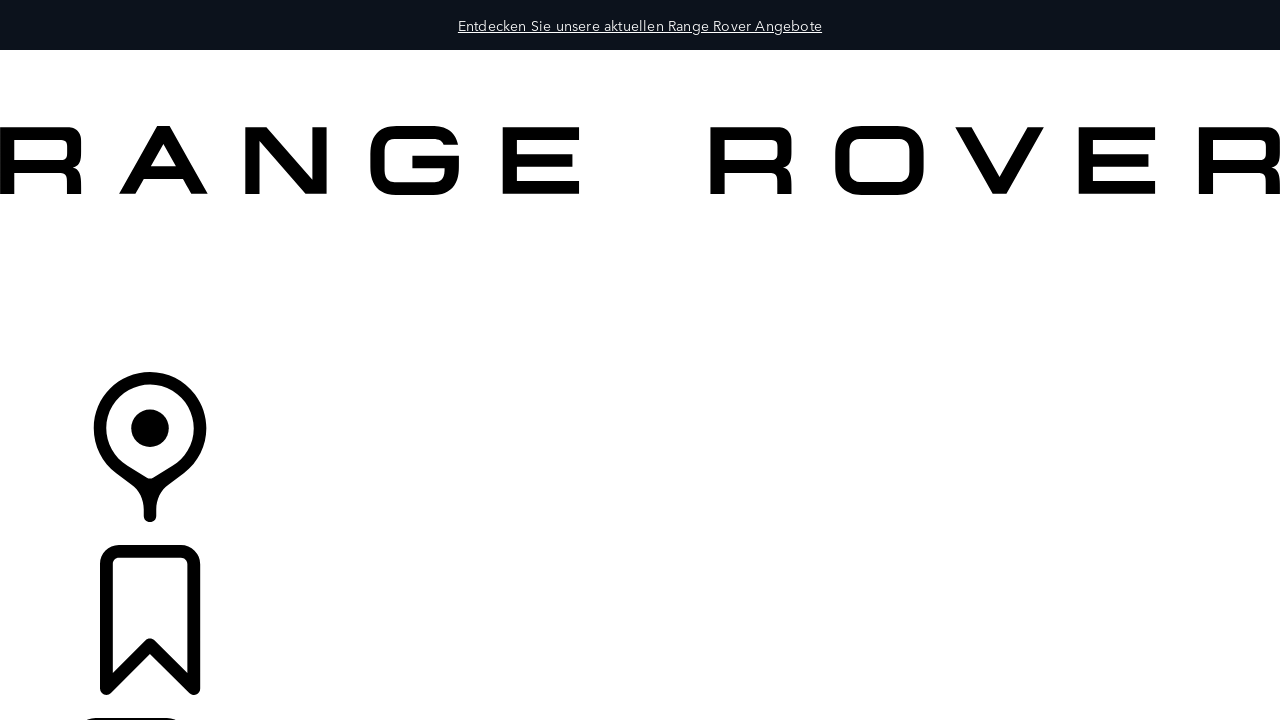